Tests the noteserver.org music notation converter by inputting Guido notation into the sandbox field and submitting it to generate sheet music.

Starting URL: http://www.noteserver.org/noteserver.html

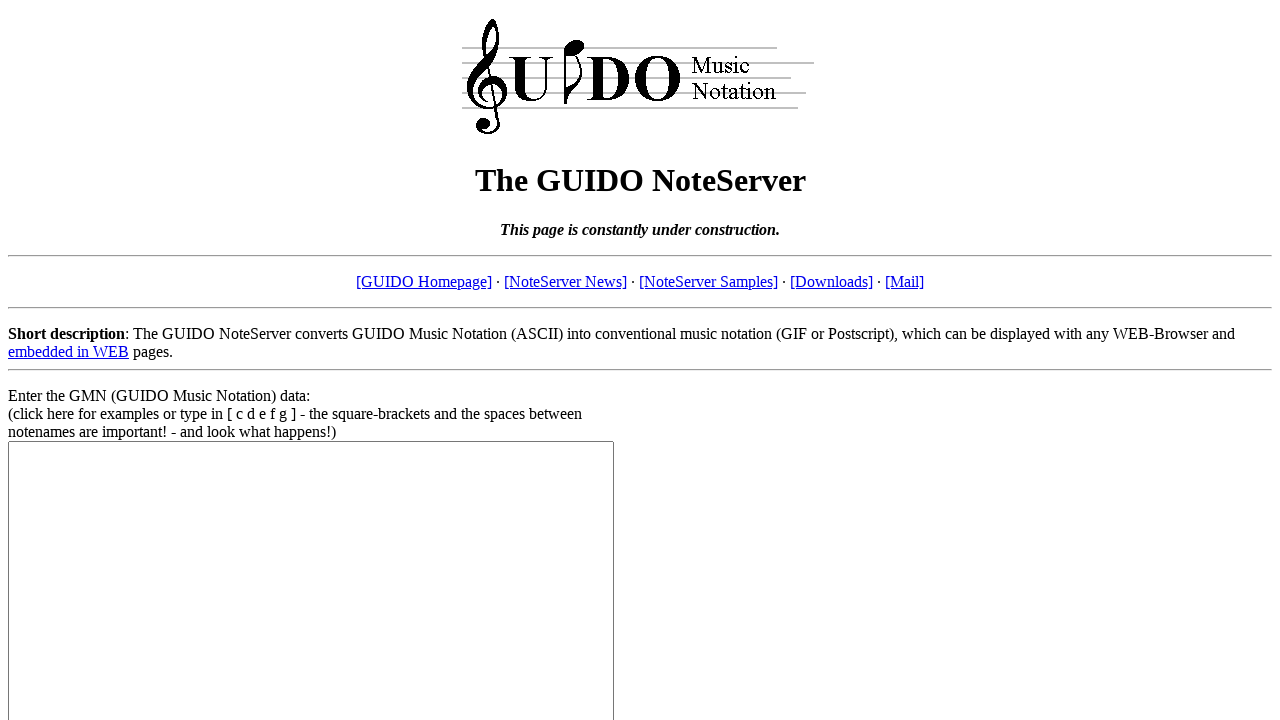

Filled Guido notation sandbox with '[a b c]' notation on #gmnSandbox
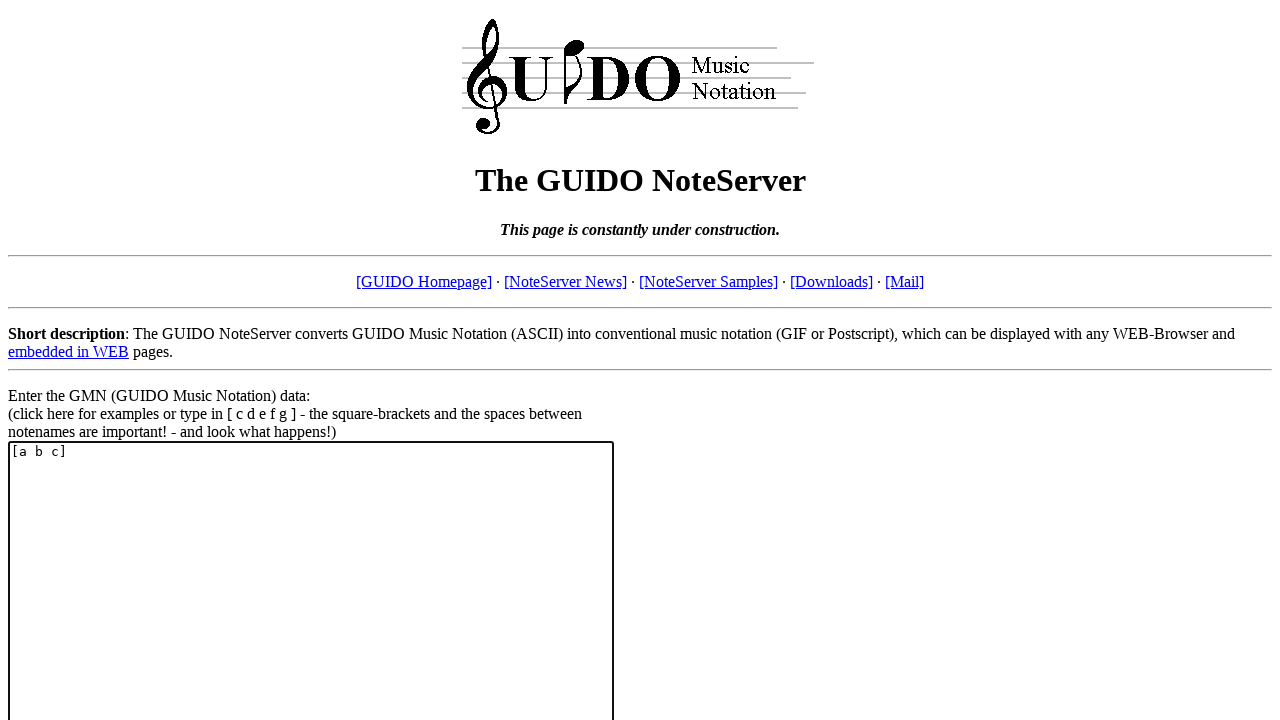

Pressed Enter to submit Guido notation for conversion on #gmnSandbox
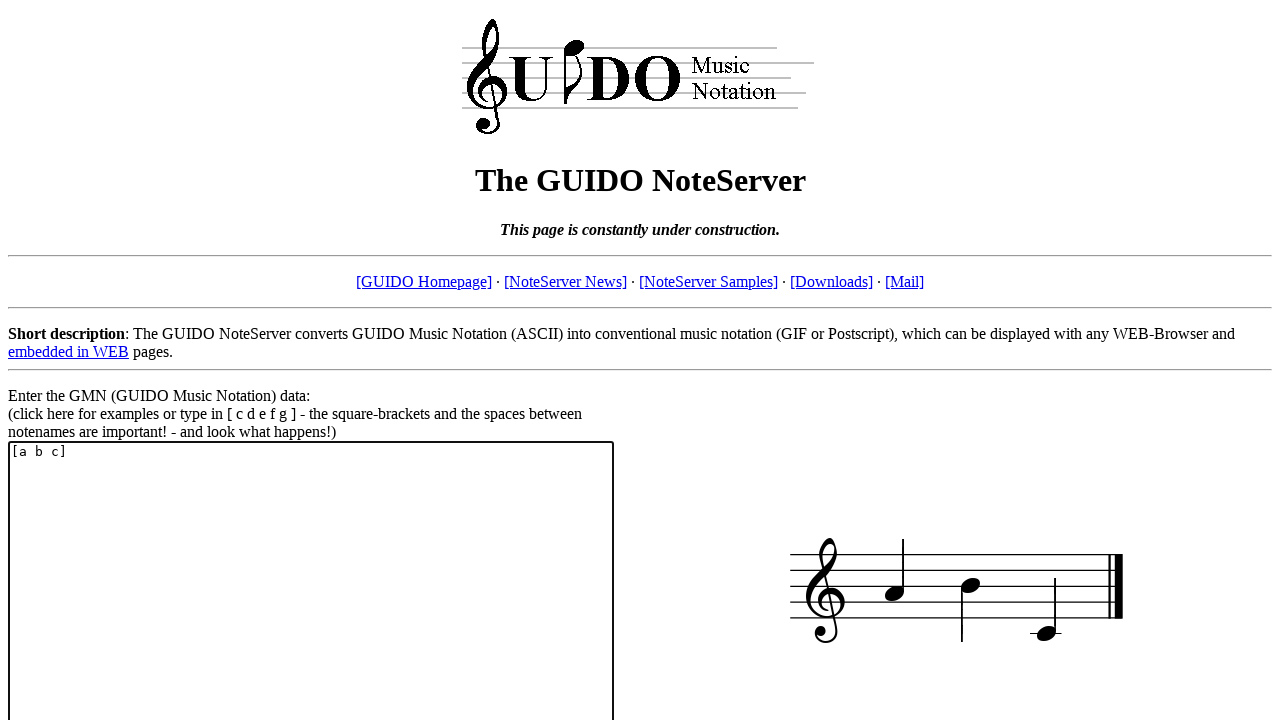

Sheet music rendered in canvas container
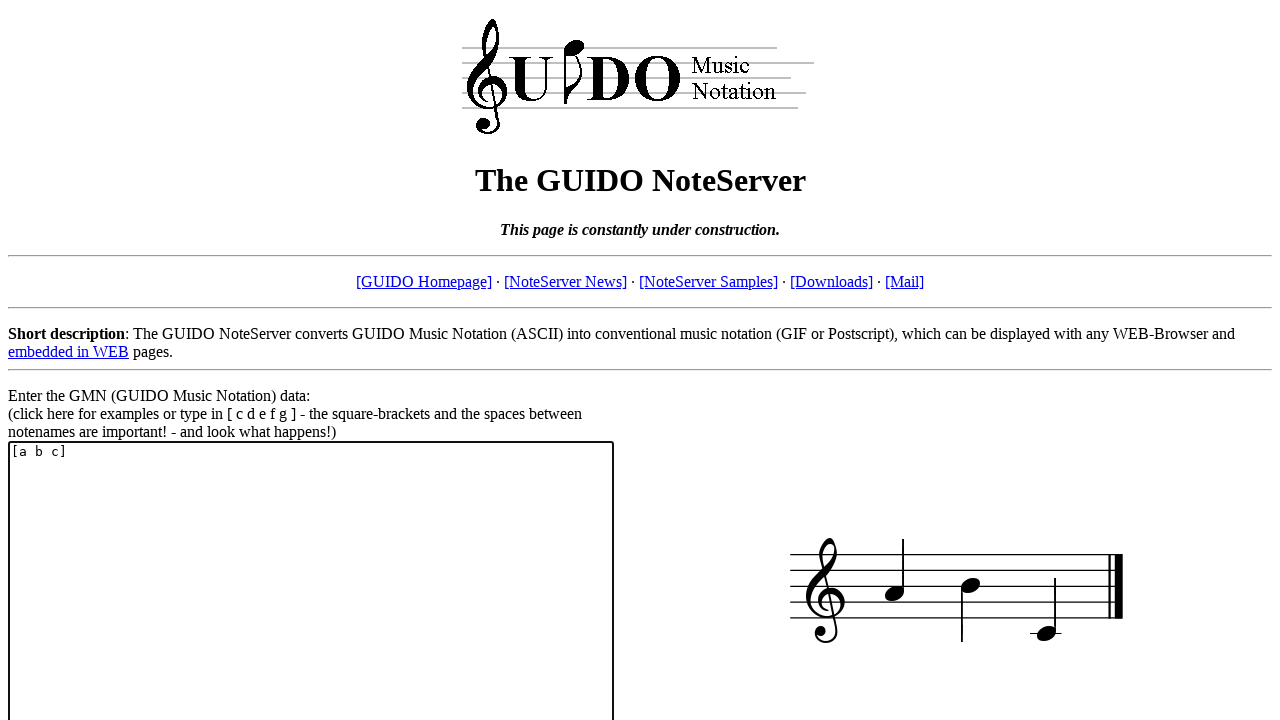

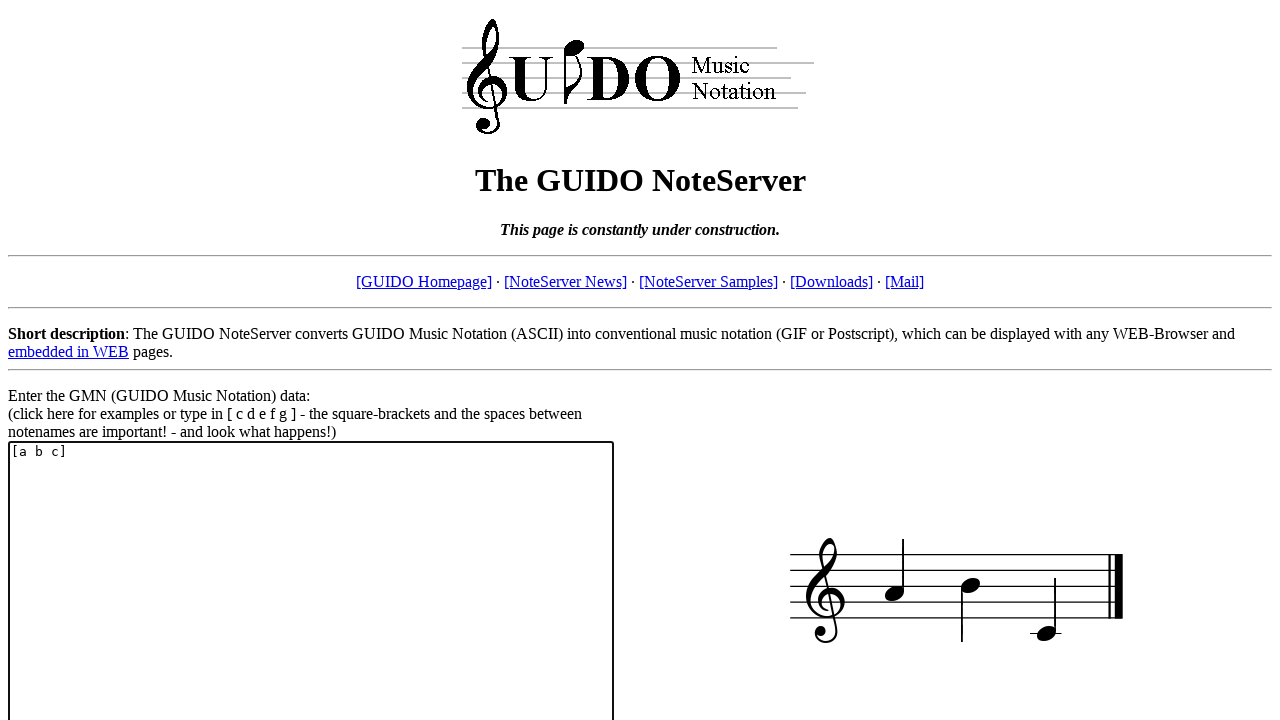